Tests page load time by refreshing the page and measuring how long it takes to load

Starting URL: https://peryloth.com/

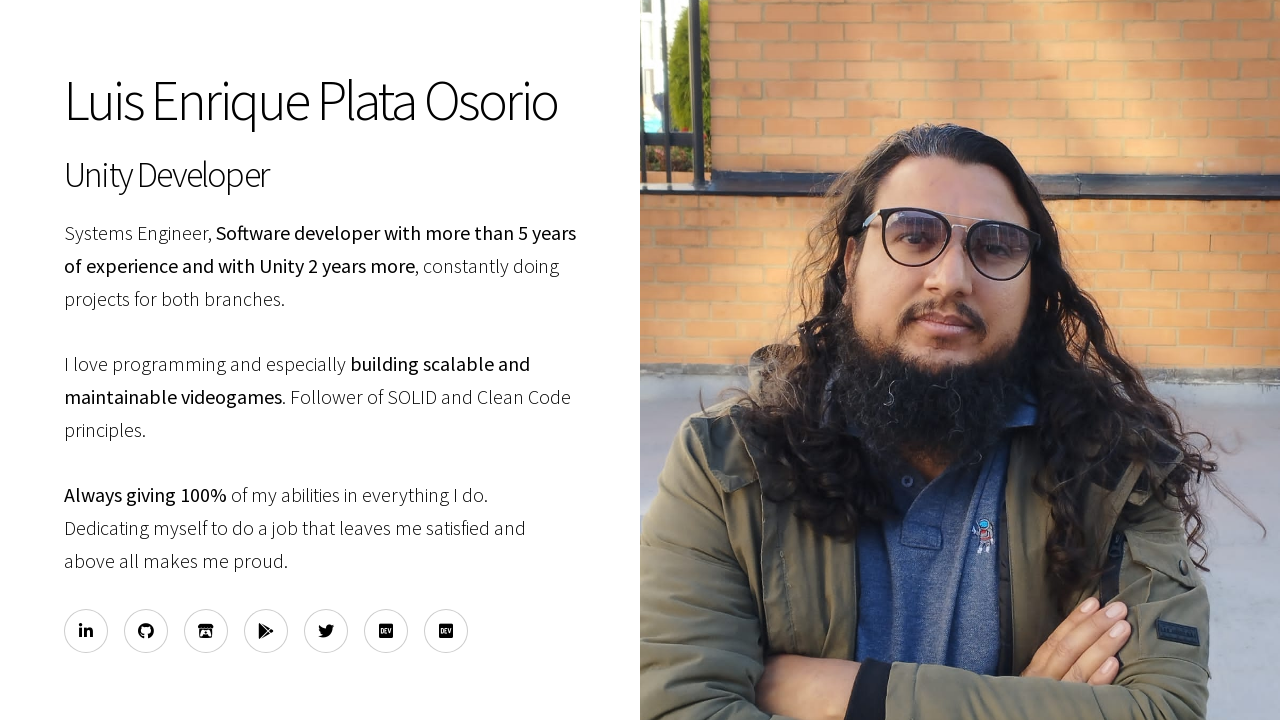

Reloaded the page to measure load time
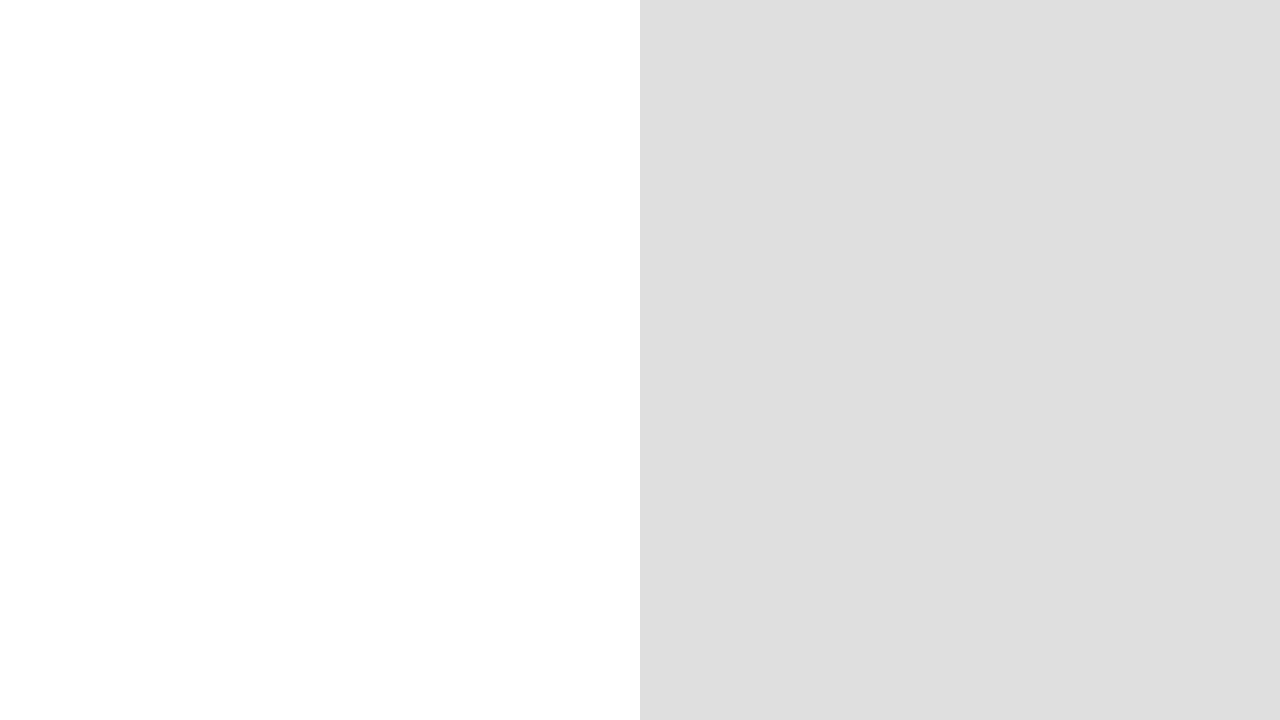

Page body element loaded
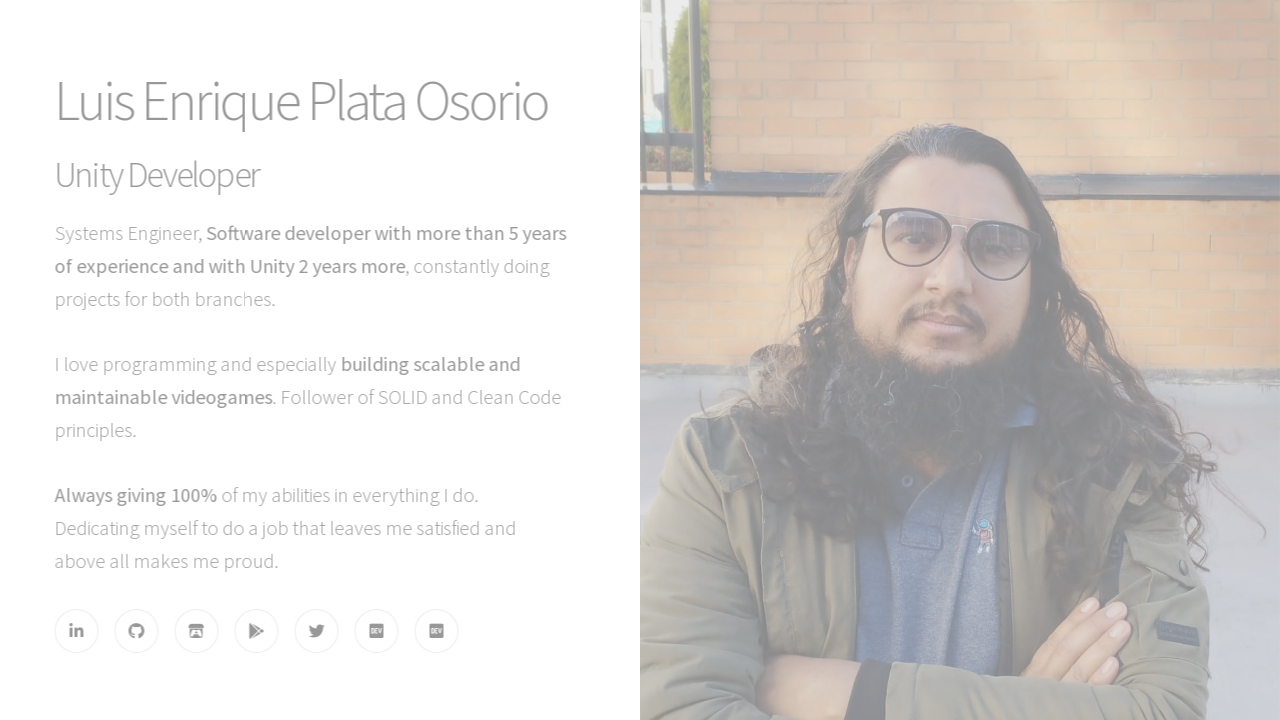

Page load time measured: 1517 ms
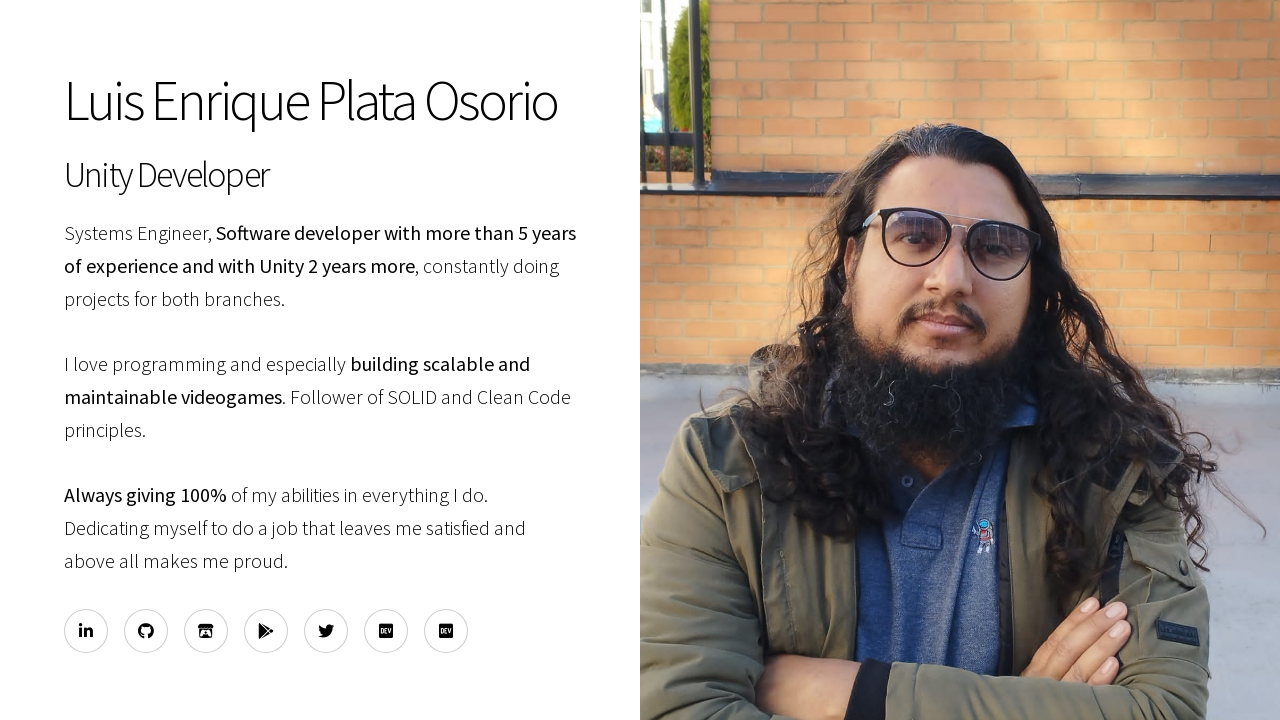

Page load time assertion passed (less than 3 seconds)
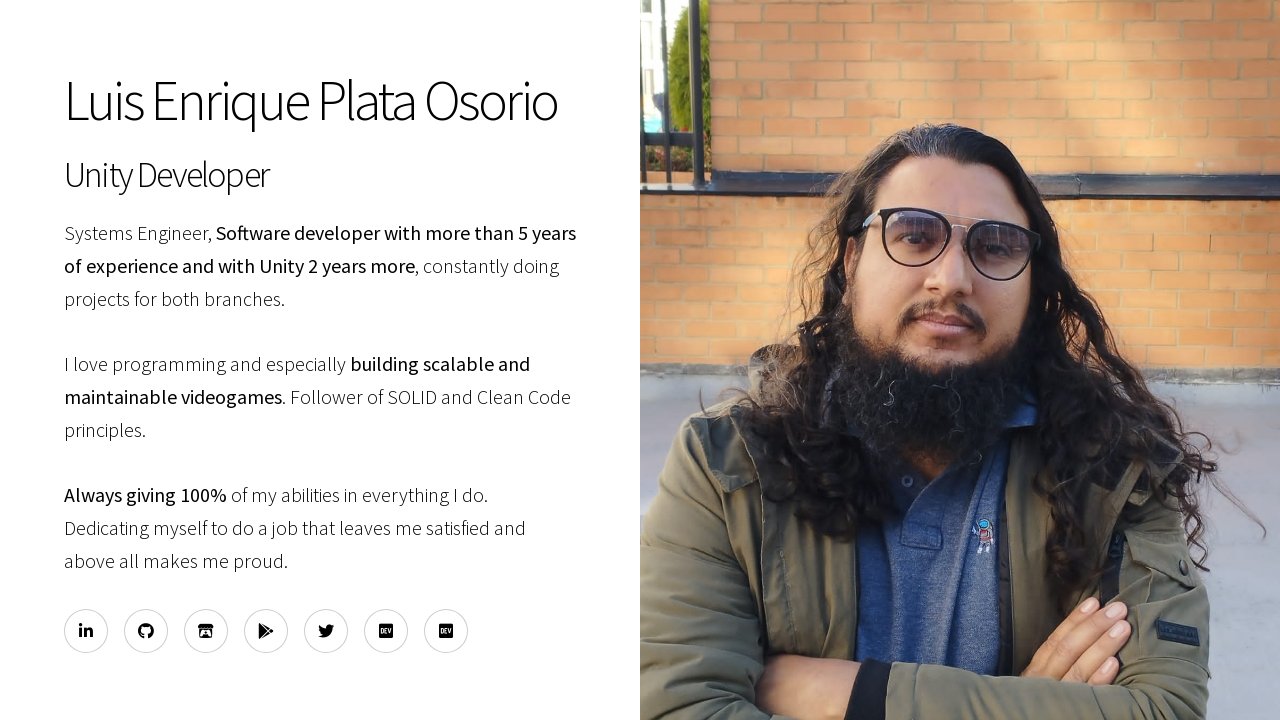

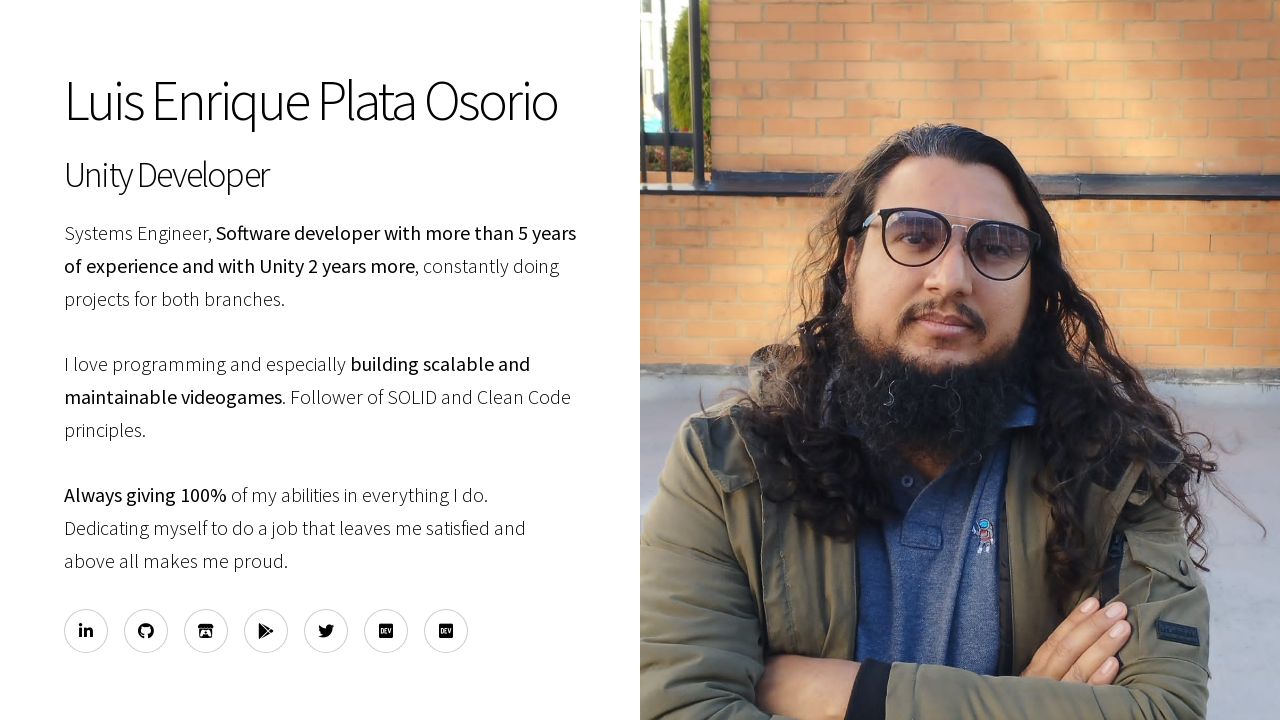